Tests sorting a data table (with data attributes) in ascending order by clicking the dues column header

Starting URL: http://the-internet.herokuapp.com/tables

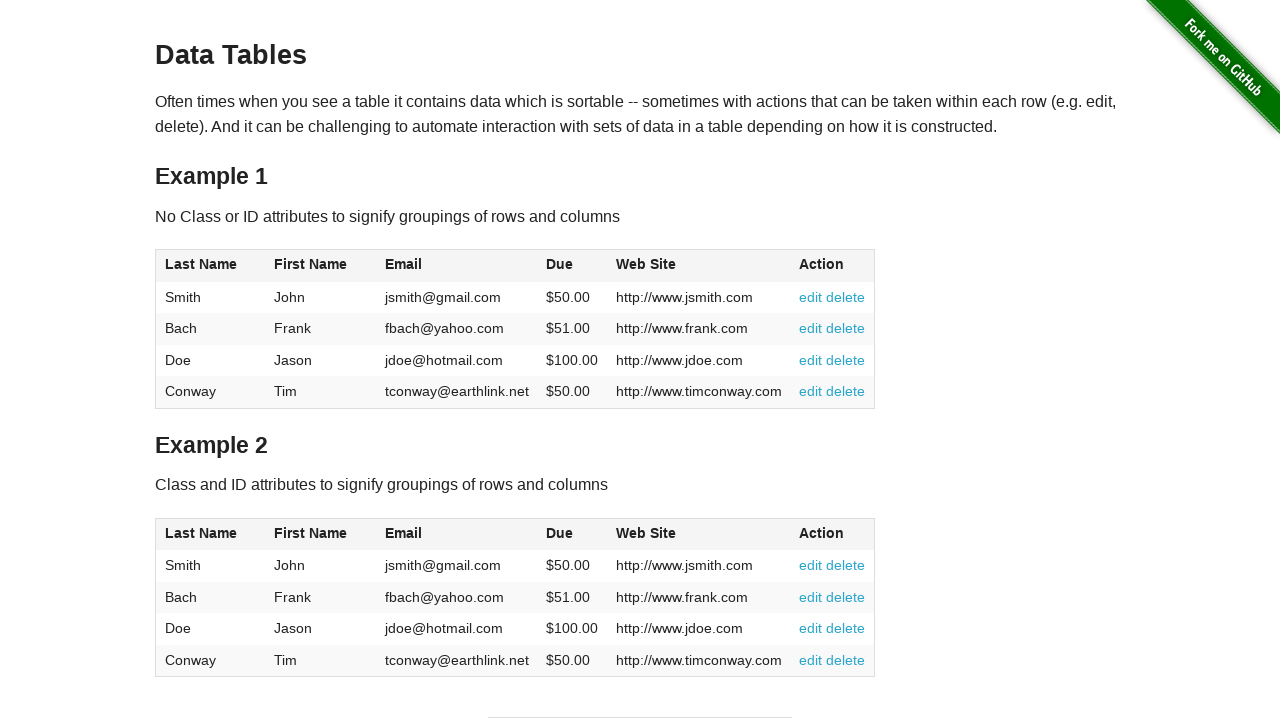

Navigated to the-internet.herokuapp.com/tables
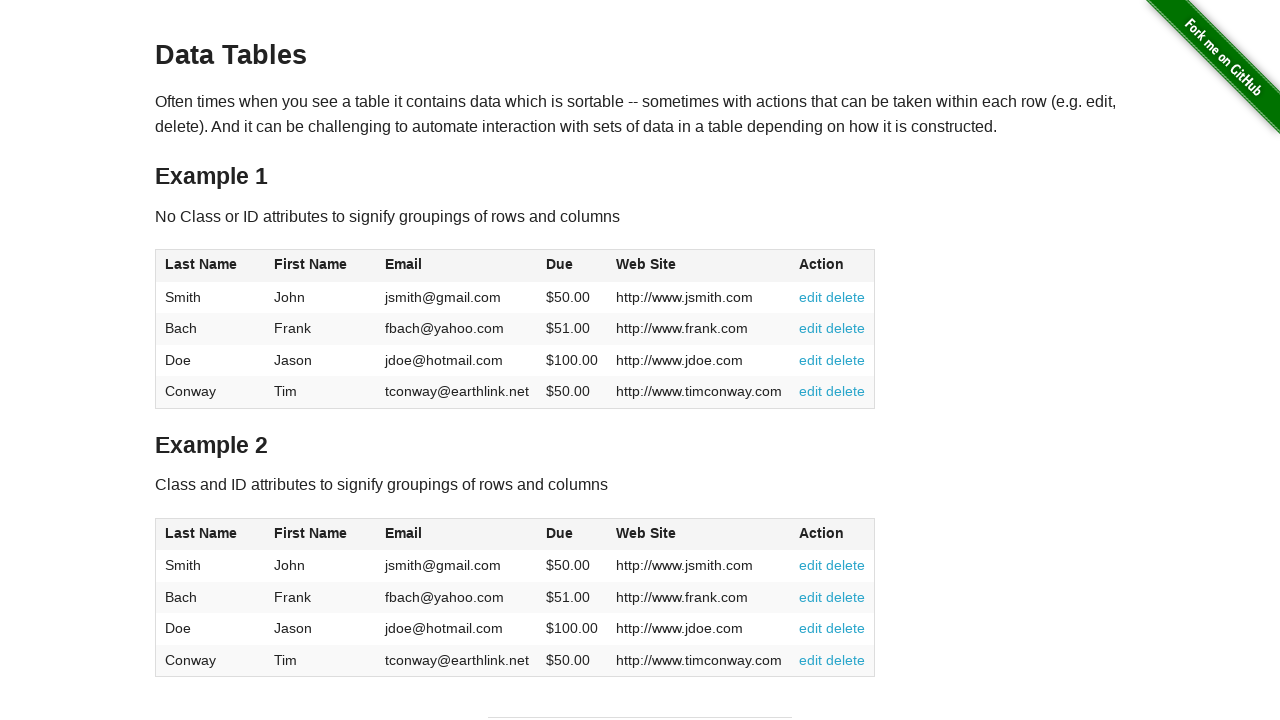

Clicked dues column header in table 2 to sort at (560, 533) on #table2 thead .dues
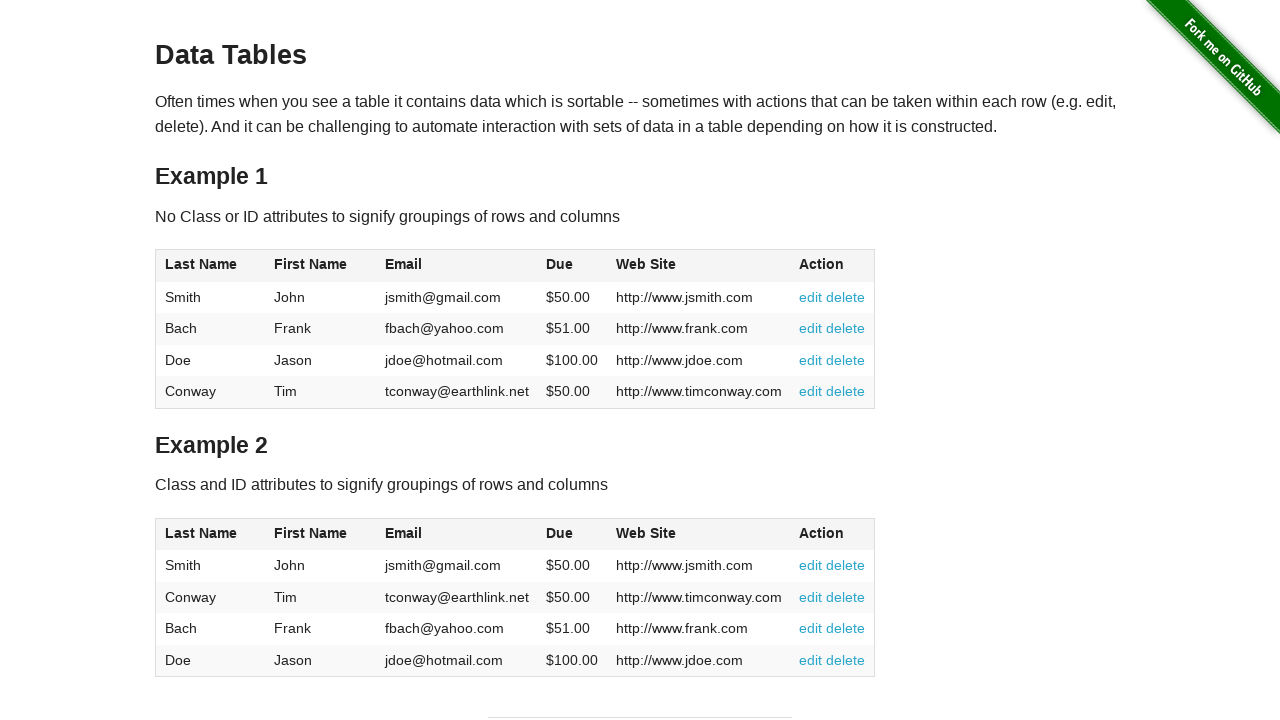

Verified dues column is visible in table 2 tbody after sorting
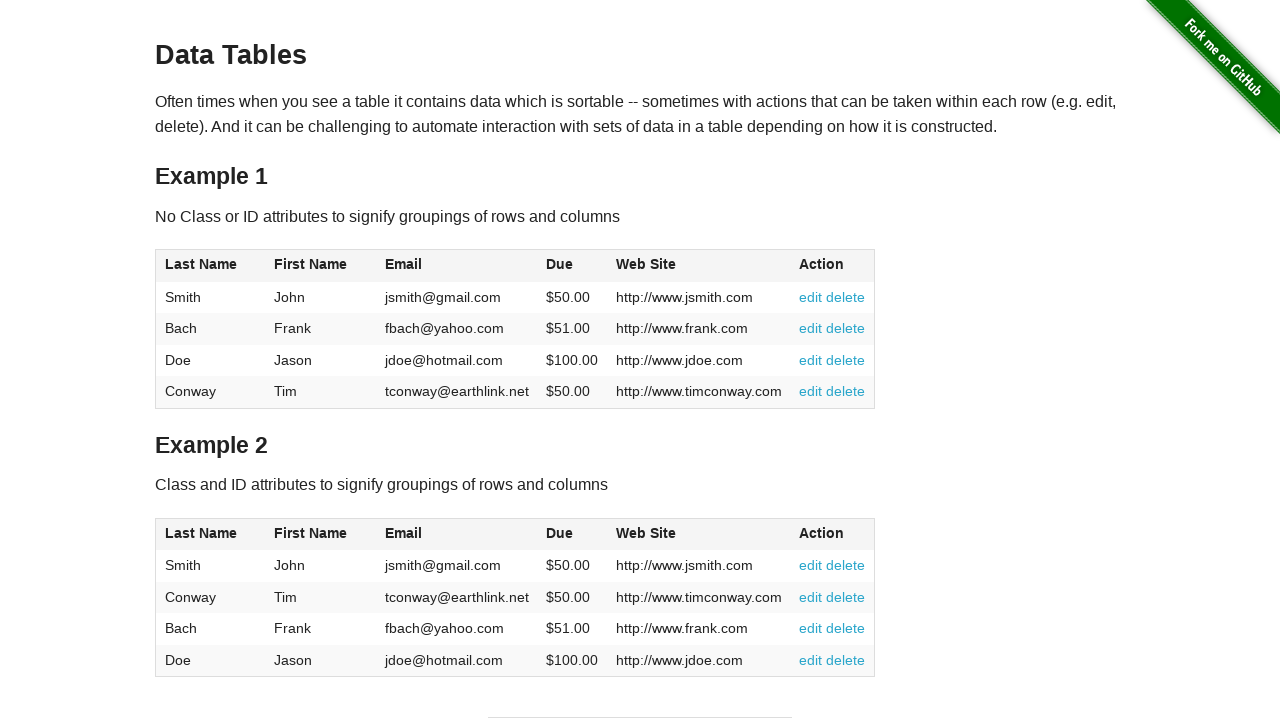

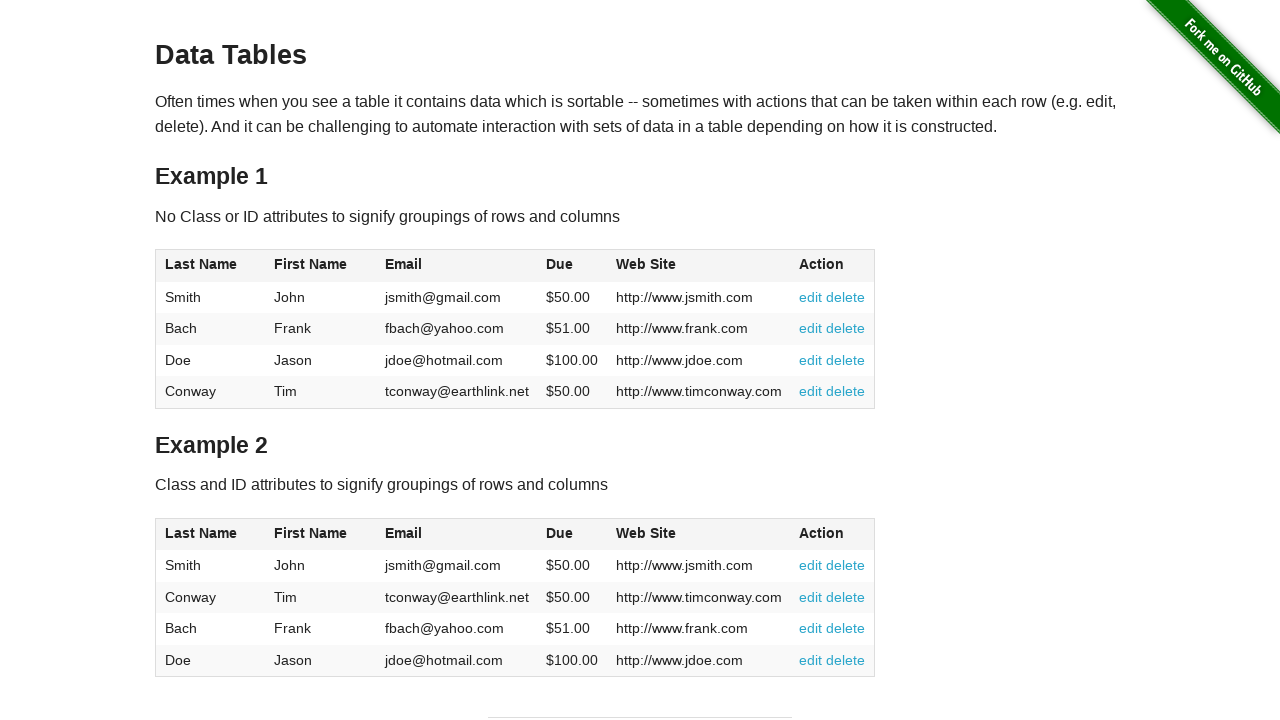